Navigates to the Maybelline India homepage and verifies the page loads successfully.

Starting URL: https://www.maybelline.co.in/

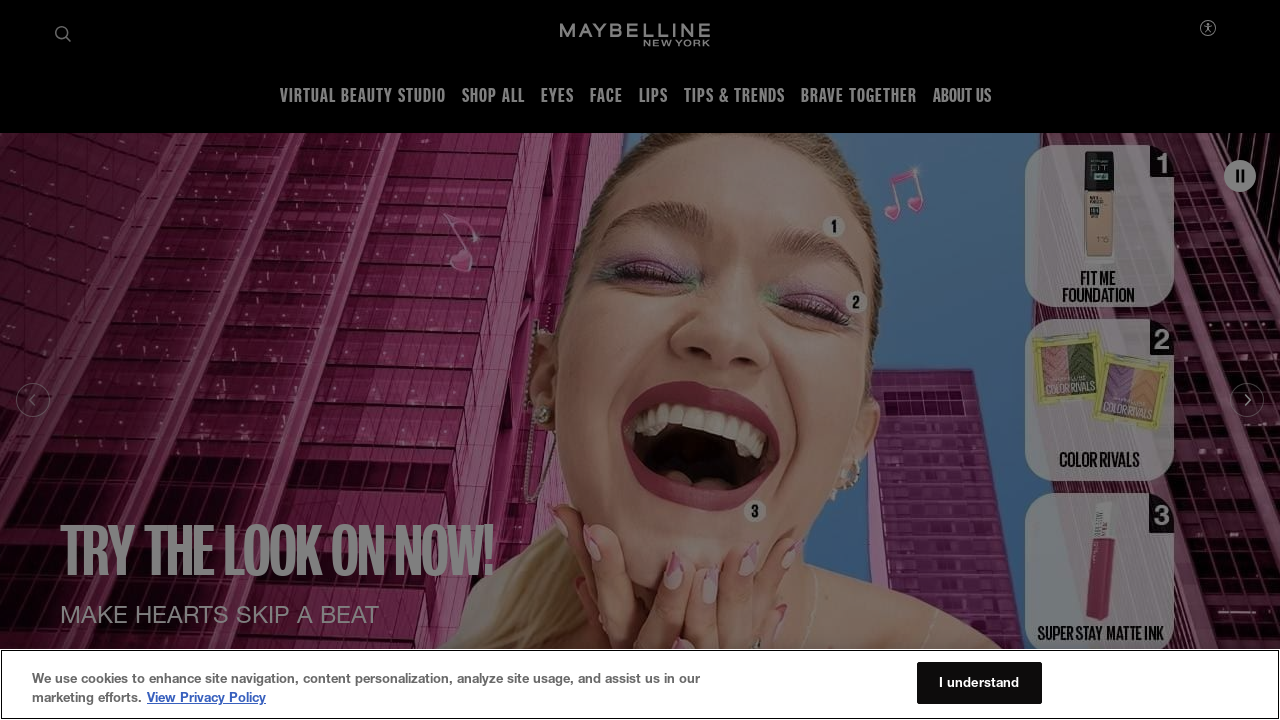

Navigated to Maybelline India homepage
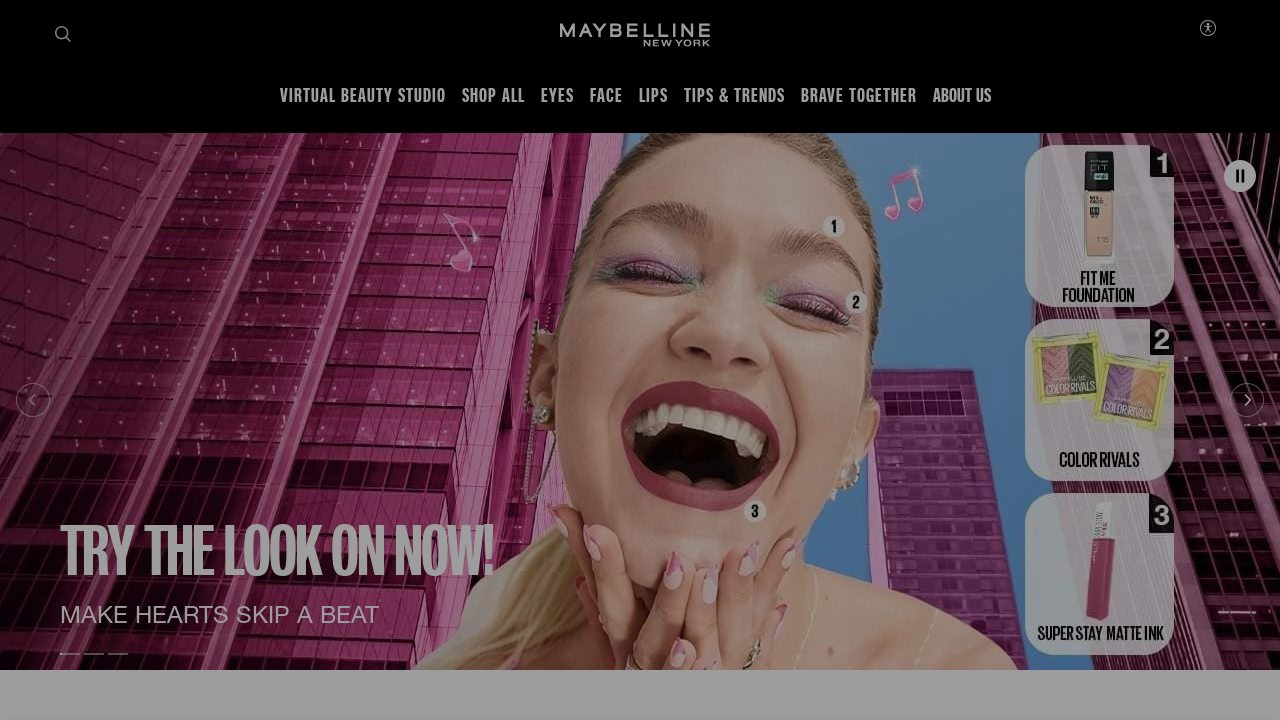

Page DOM content loaded successfully
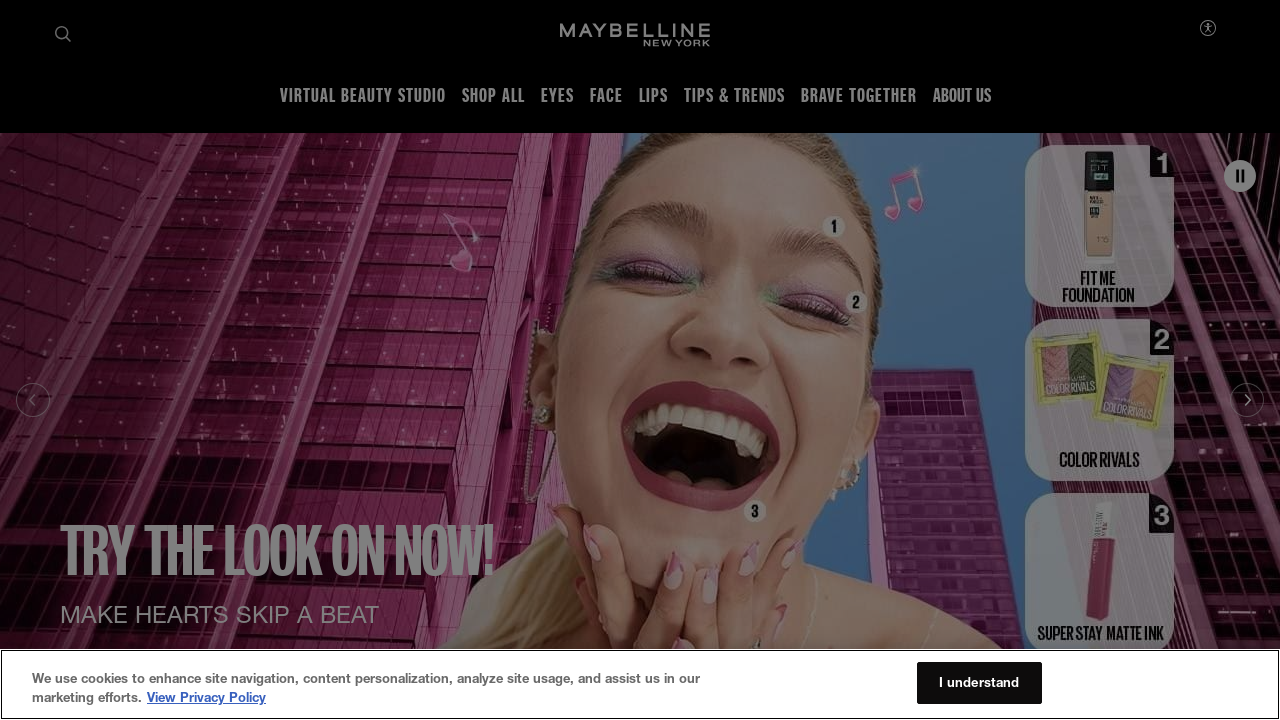

Body element is present - Maybelline India homepage loaded successfully
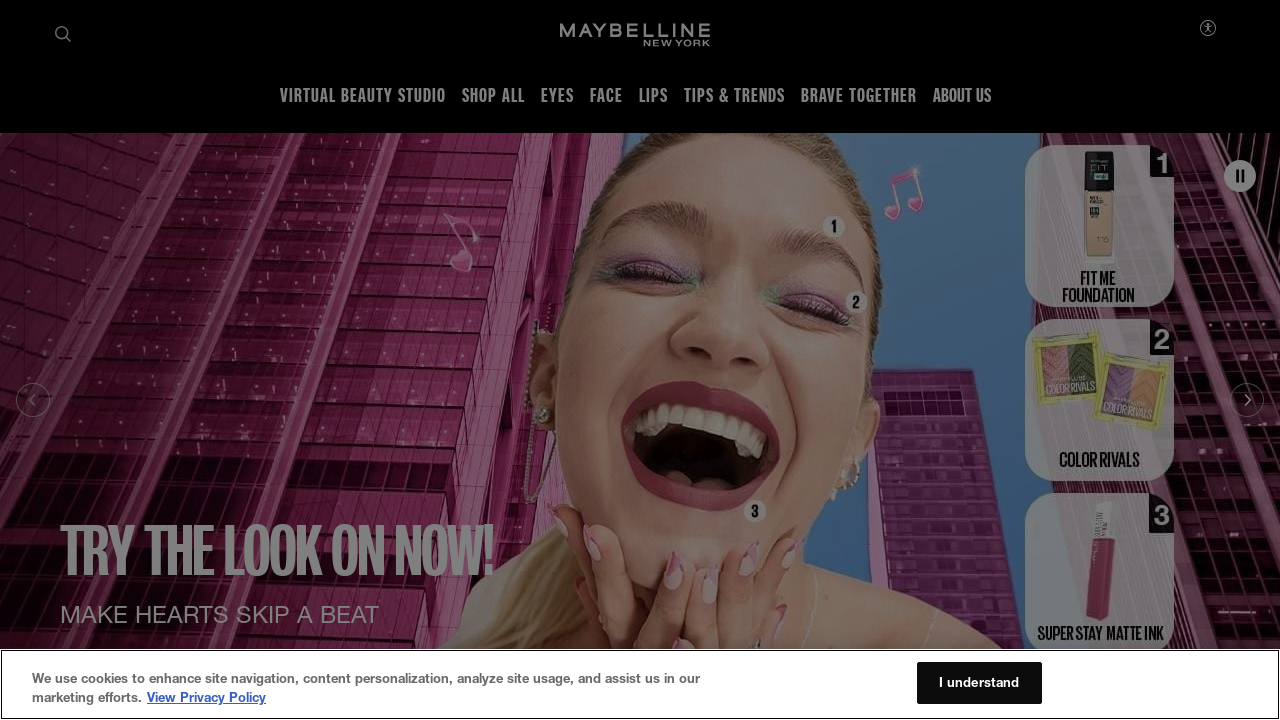

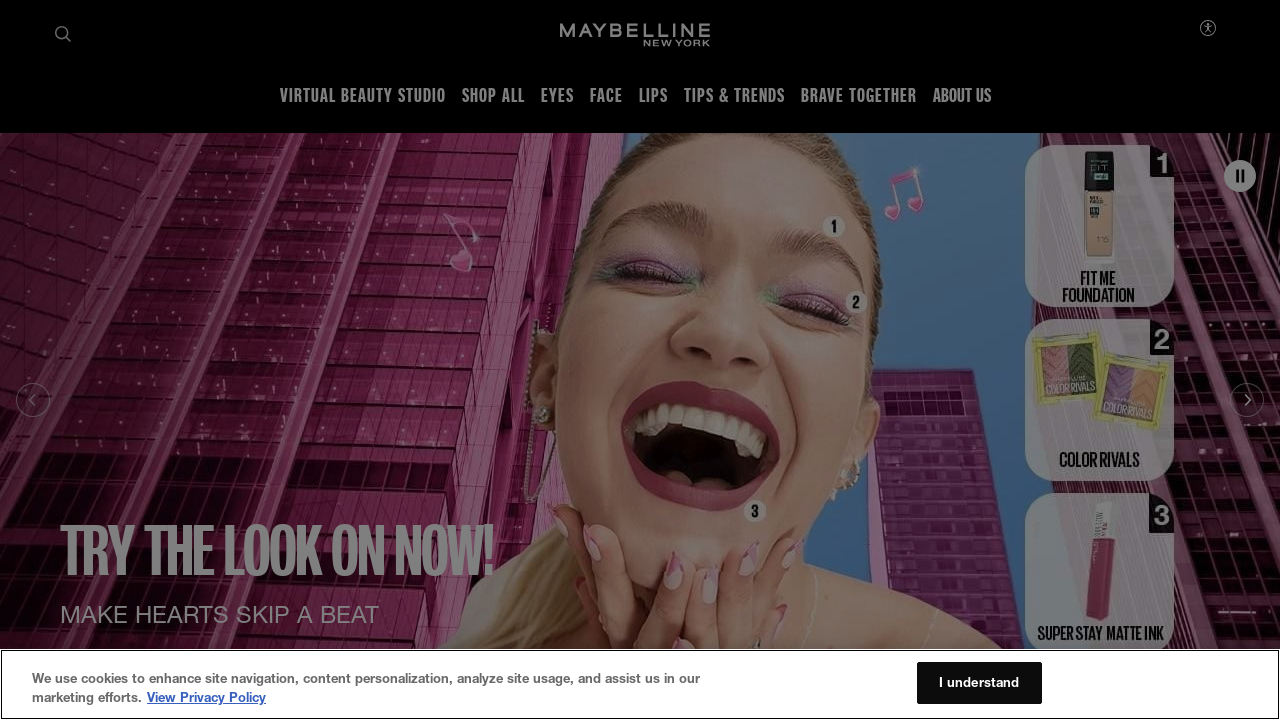